Navigates to Add/Remove Elements page, adds an element, then deletes it

Starting URL: http://the-internet.herokuapp.com/

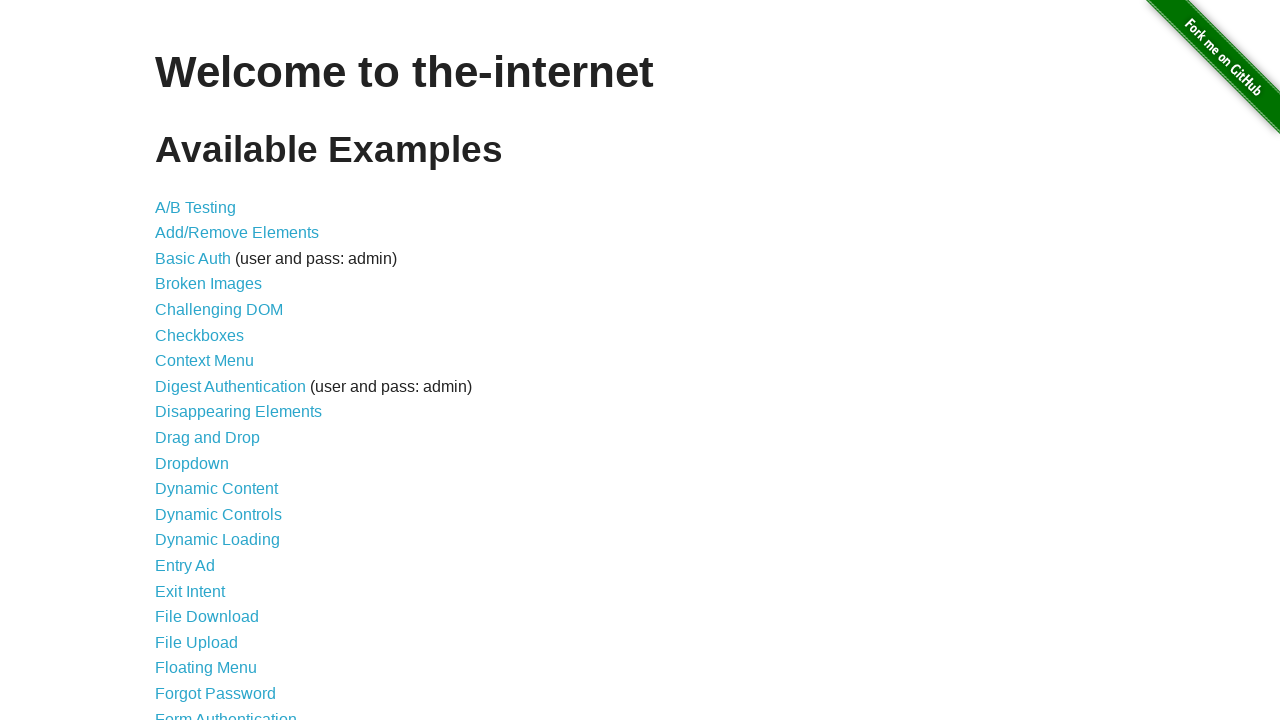

Clicked on Add/Remove Elements link at (237, 233) on text=Add/Remove Elements
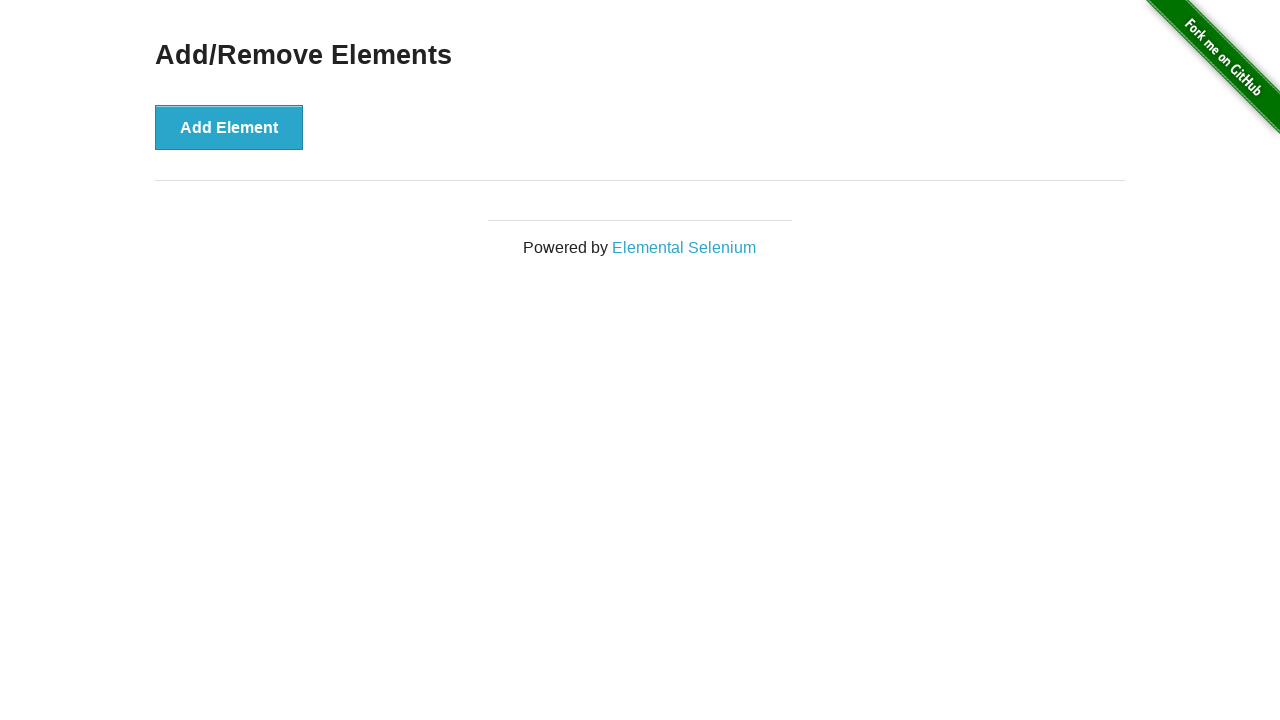

Clicked Add Element button to add one element at (229, 127) on text=Add Element
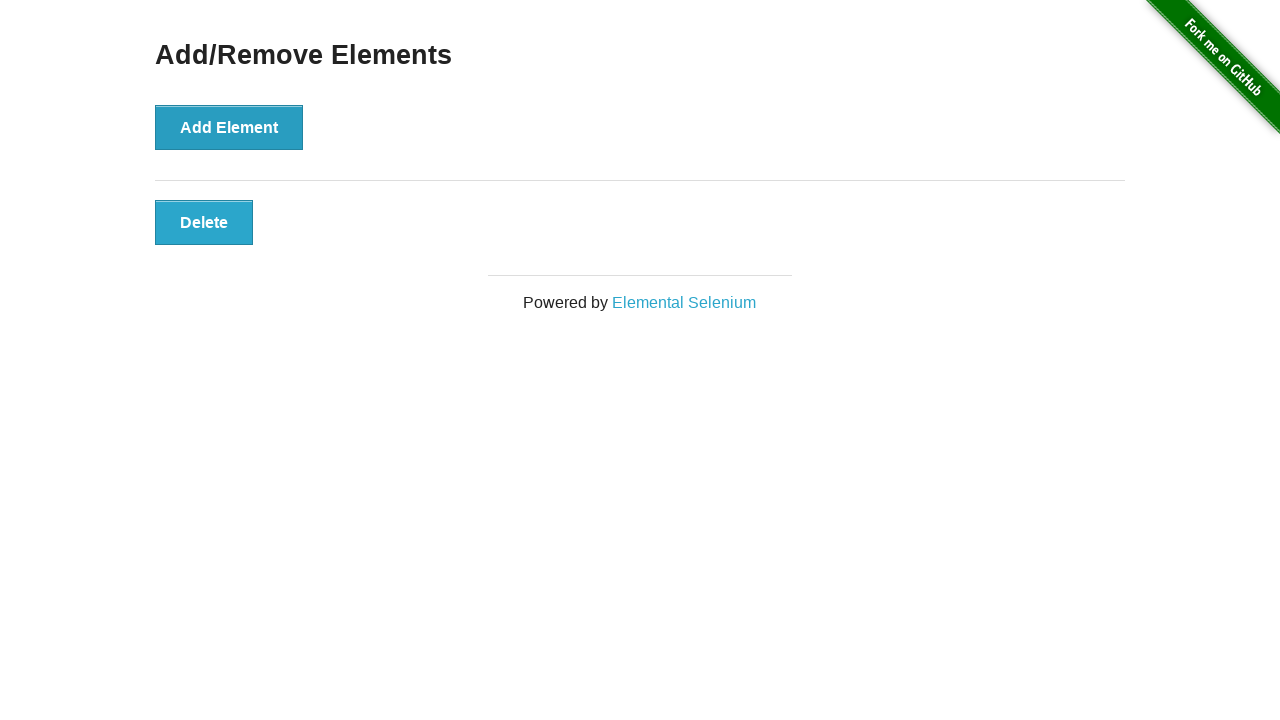

Clicked Delete button to remove the added element at (204, 222) on text=Delete
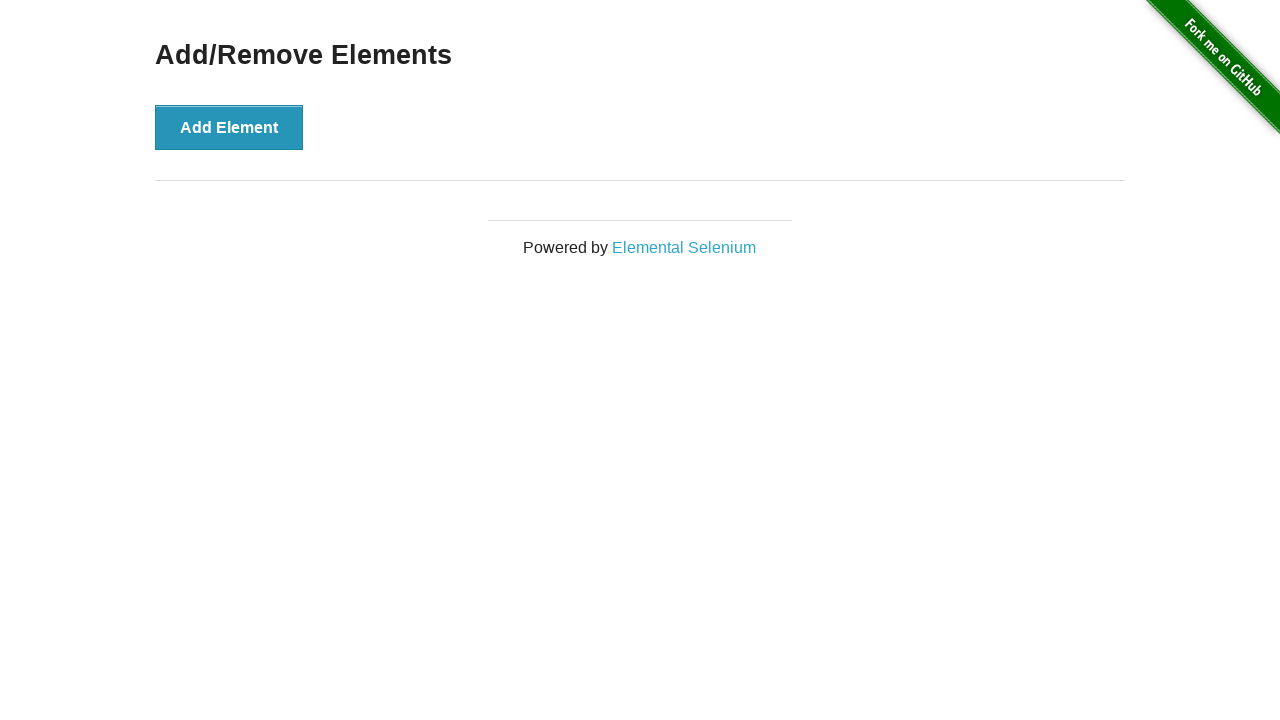

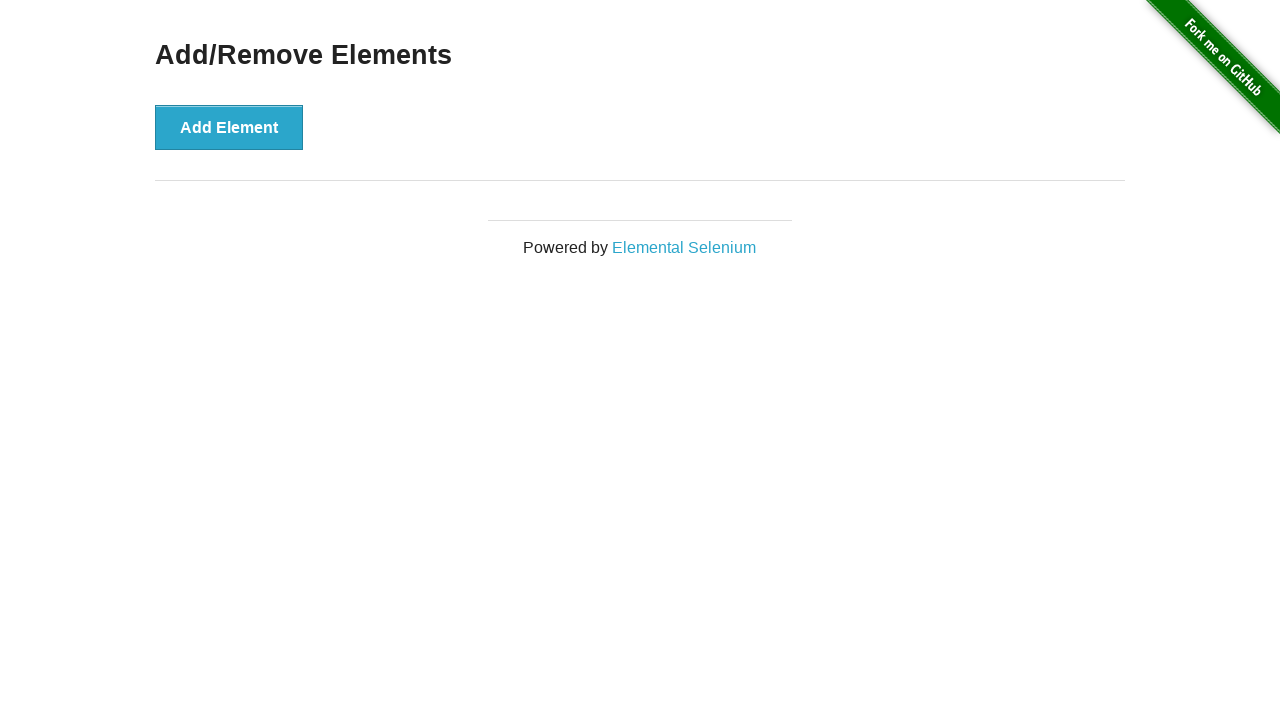